Navigates to the Flag Covers & Cases page and verifies add to cart buttons are enabled

Starting URL: https://www.glendale.com

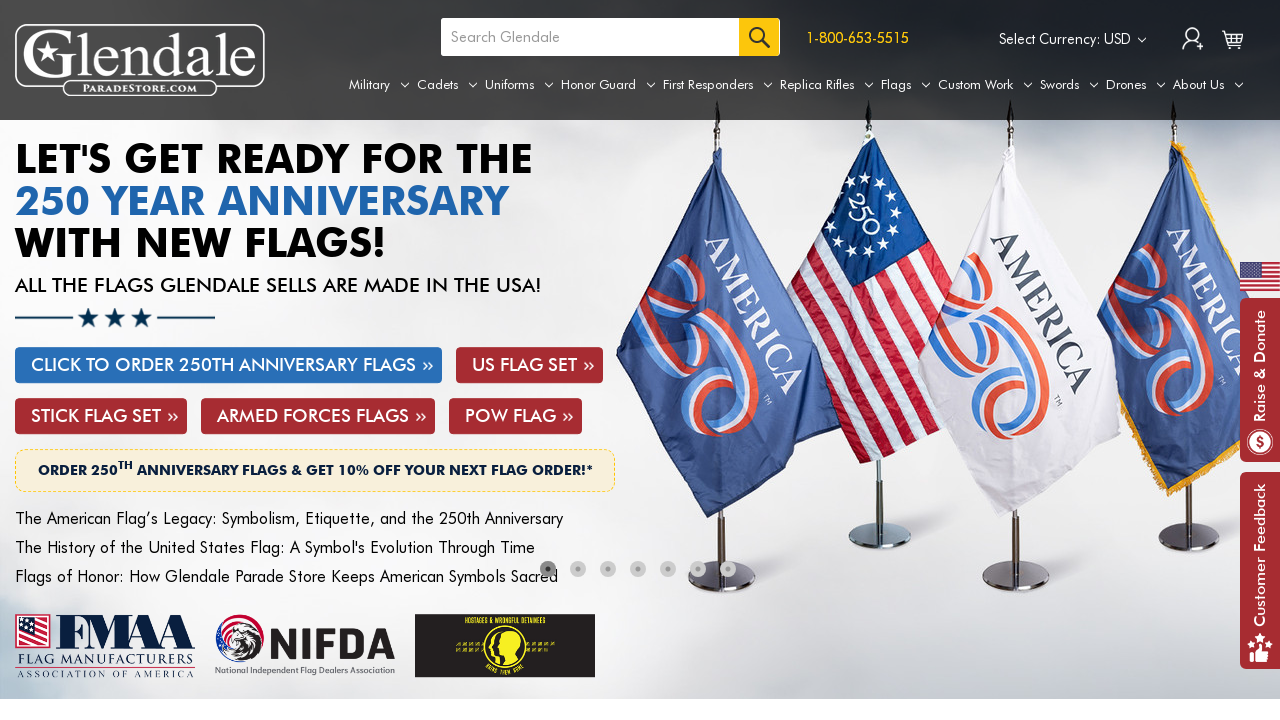

Hovered over Flags tab to reveal dropdown menu at (906, 85) on a[aria-label='Flags']
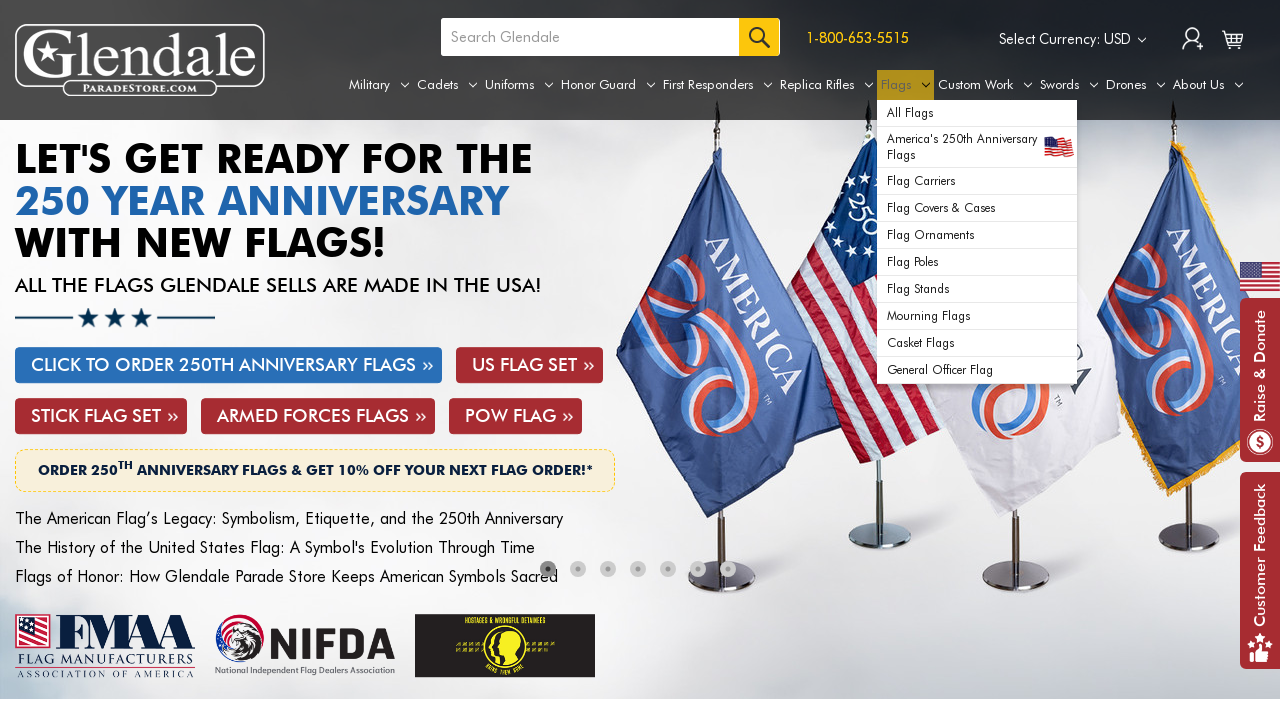

Clicked on Flag Covers & Cases option from dropdown at (977, 181) on div#navPages-25 ul.navPage-subMenu-list li.navPage-subMenu-item:nth-child(3) a.n
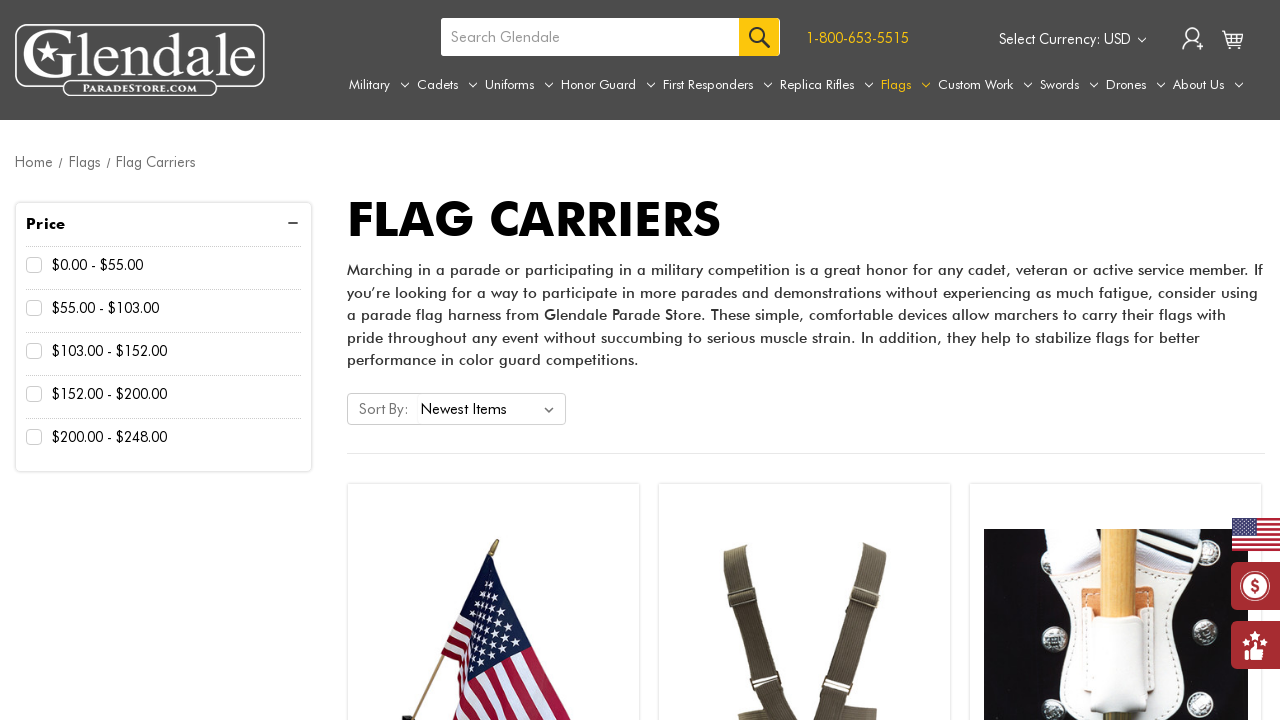

Add to cart buttons are now visible and present on the page
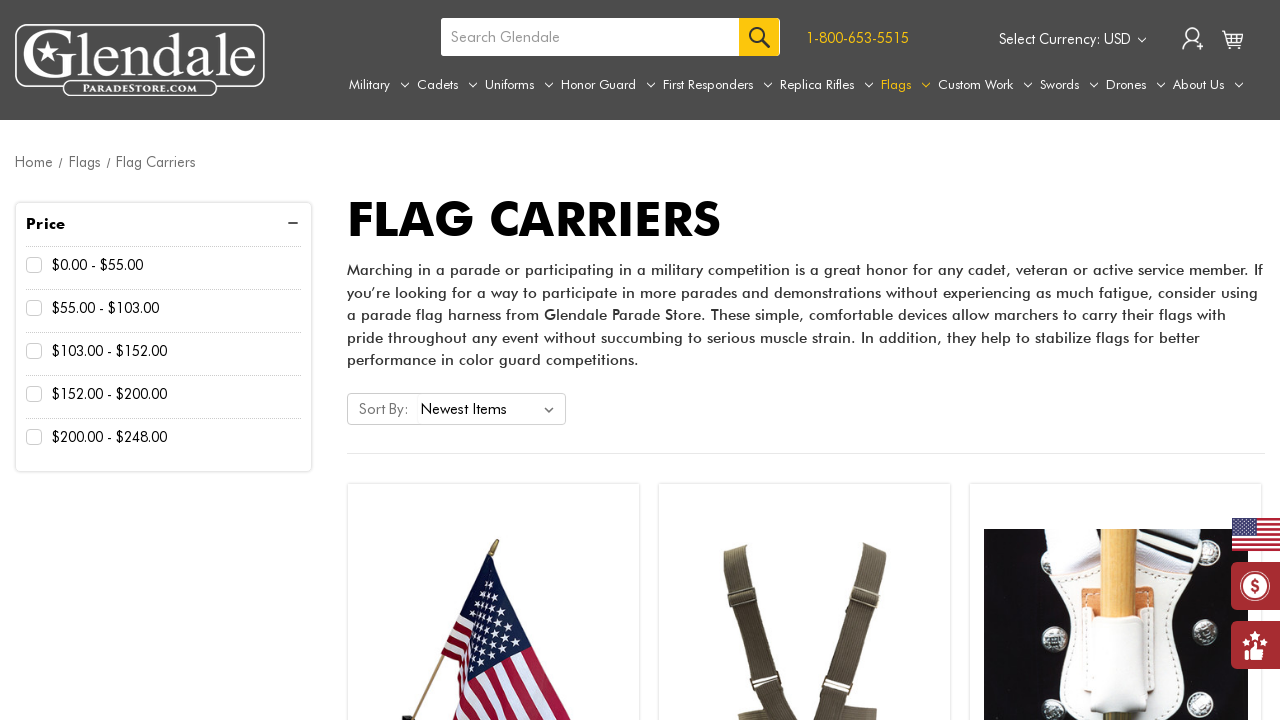

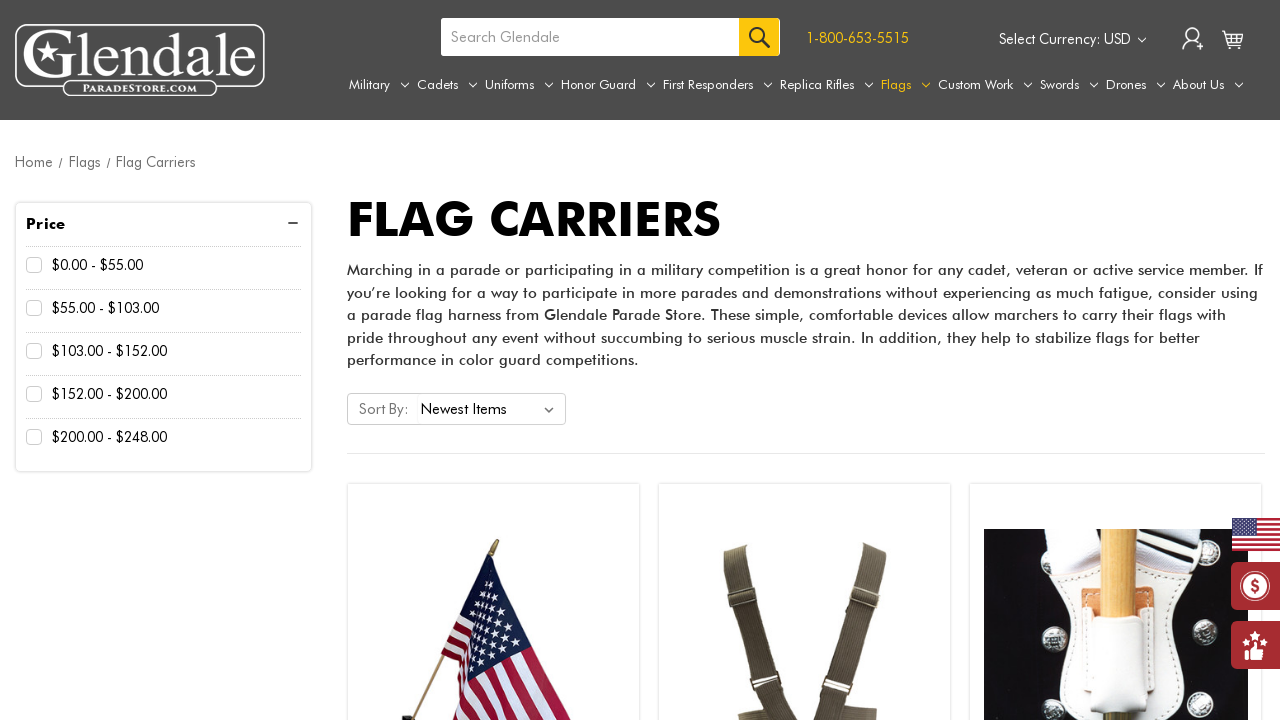